Tests various form controls on a Selenium practice page including clicking a hyperlink, filling text boxes, checking a checkbox, and selecting a radio button.

Starting URL: http://softwaretesting-guru.blogspot.in/p/main-page

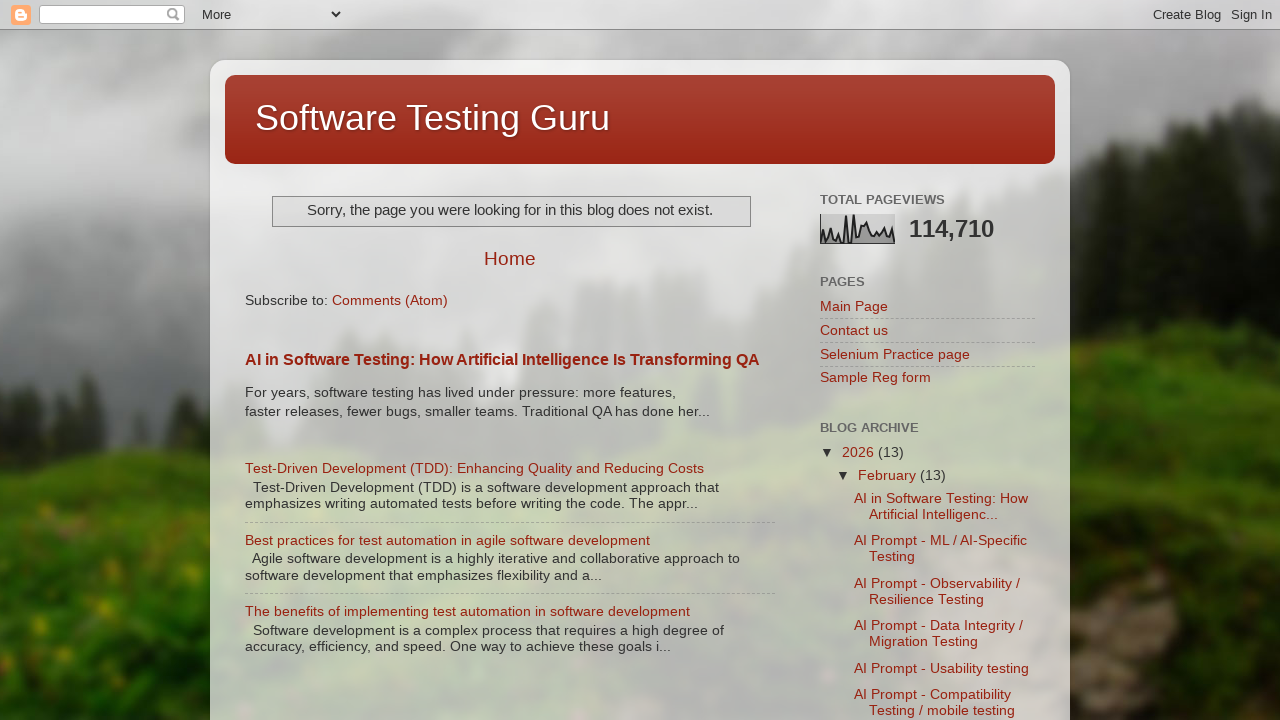

Clicked the 'Selenium Practice page' hyperlink at (895, 354) on text=Selenium Practice page
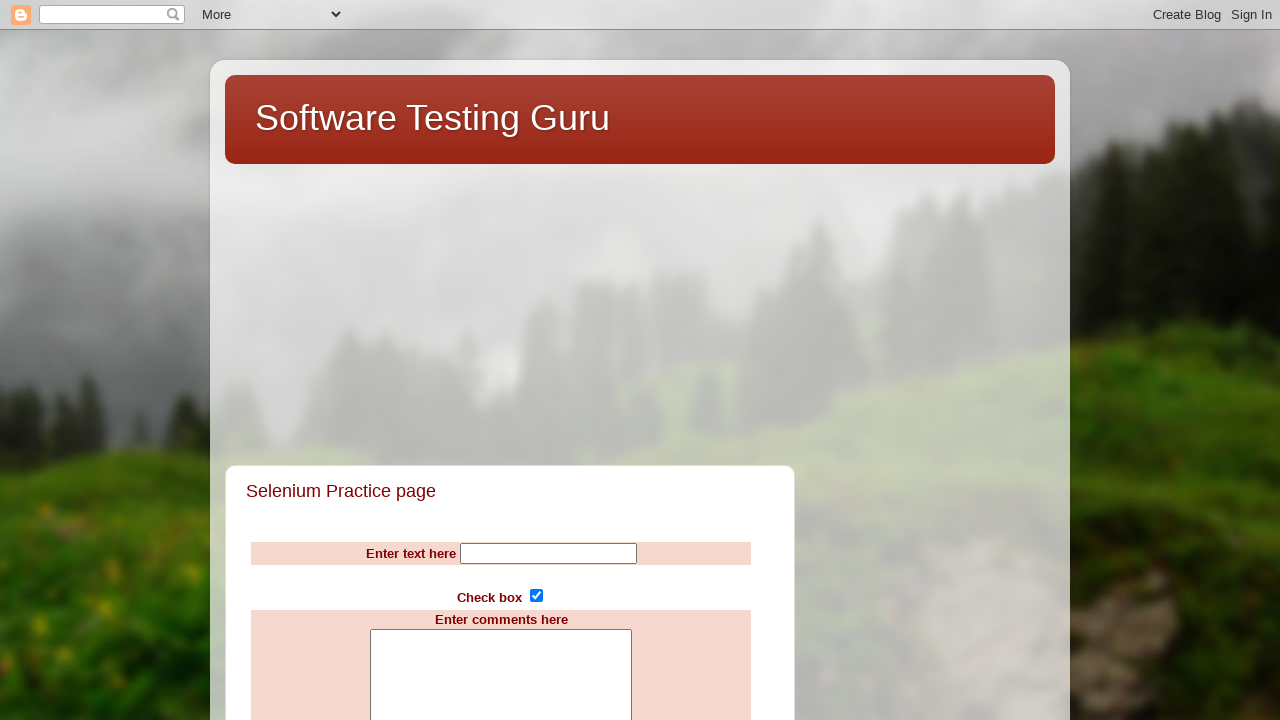

Filled Name textbox with 'selenium' on input[name='Name']
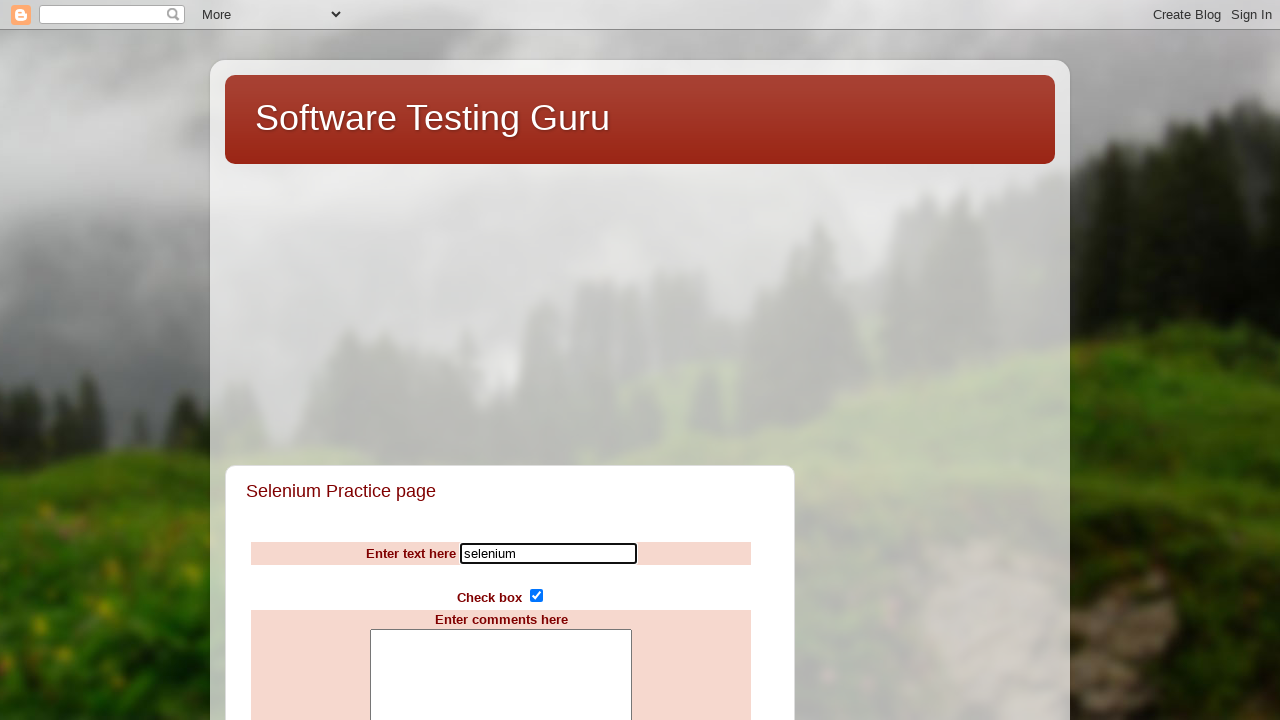

Checked the subscribe checkbox at (536, 596) on input[name='subscribe']
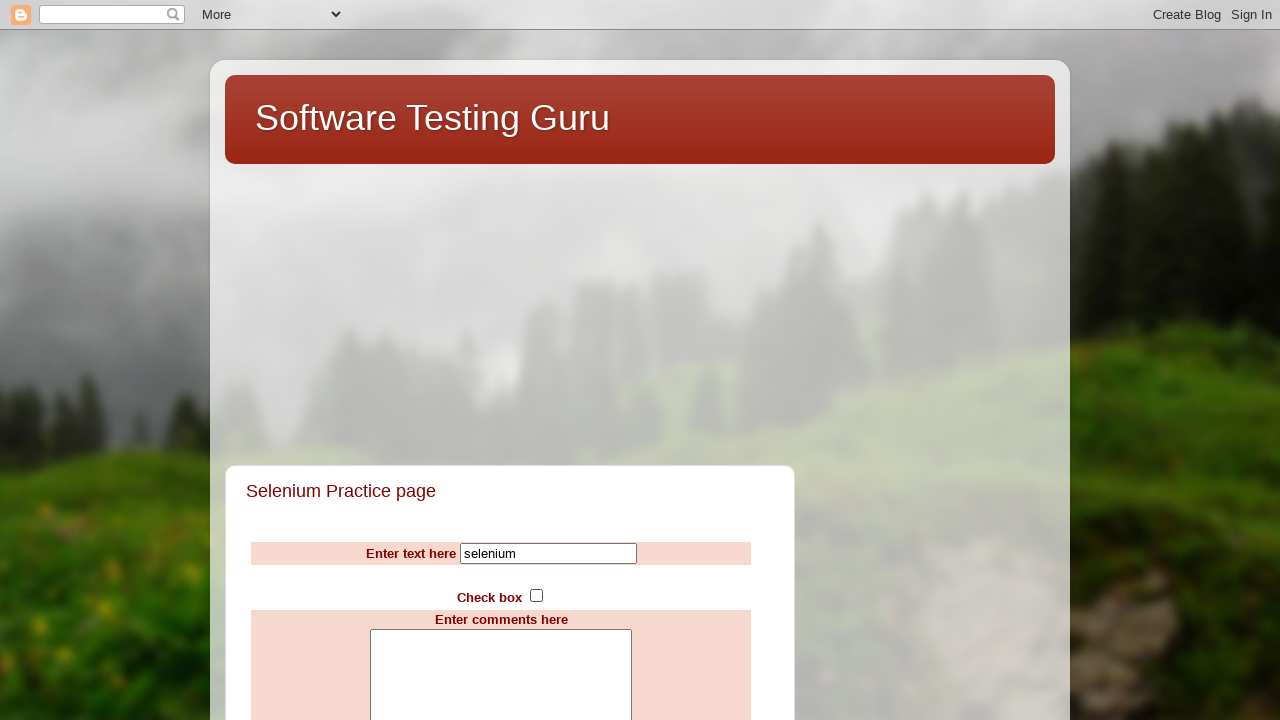

Filled comments textarea with 'Welcome to selenium tranning' on textarea[name='comments']
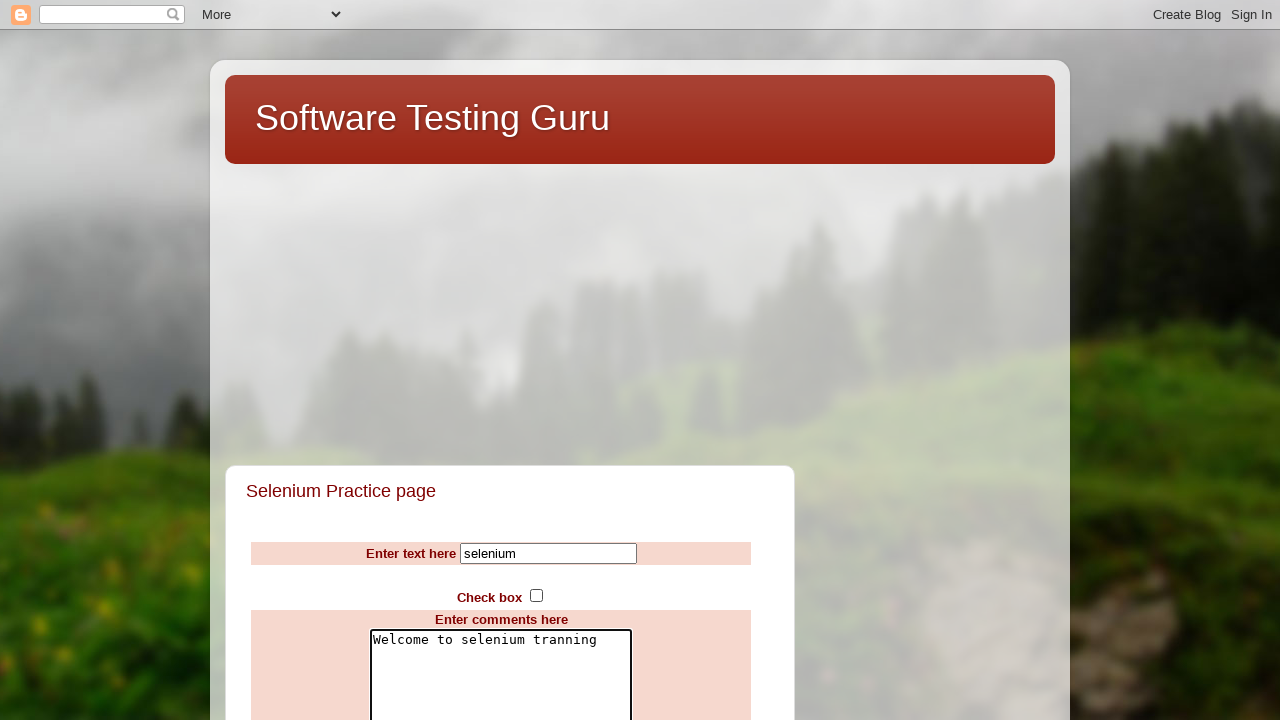

Selected the 'bad' radio button at (490, 360) on input[value='bad']
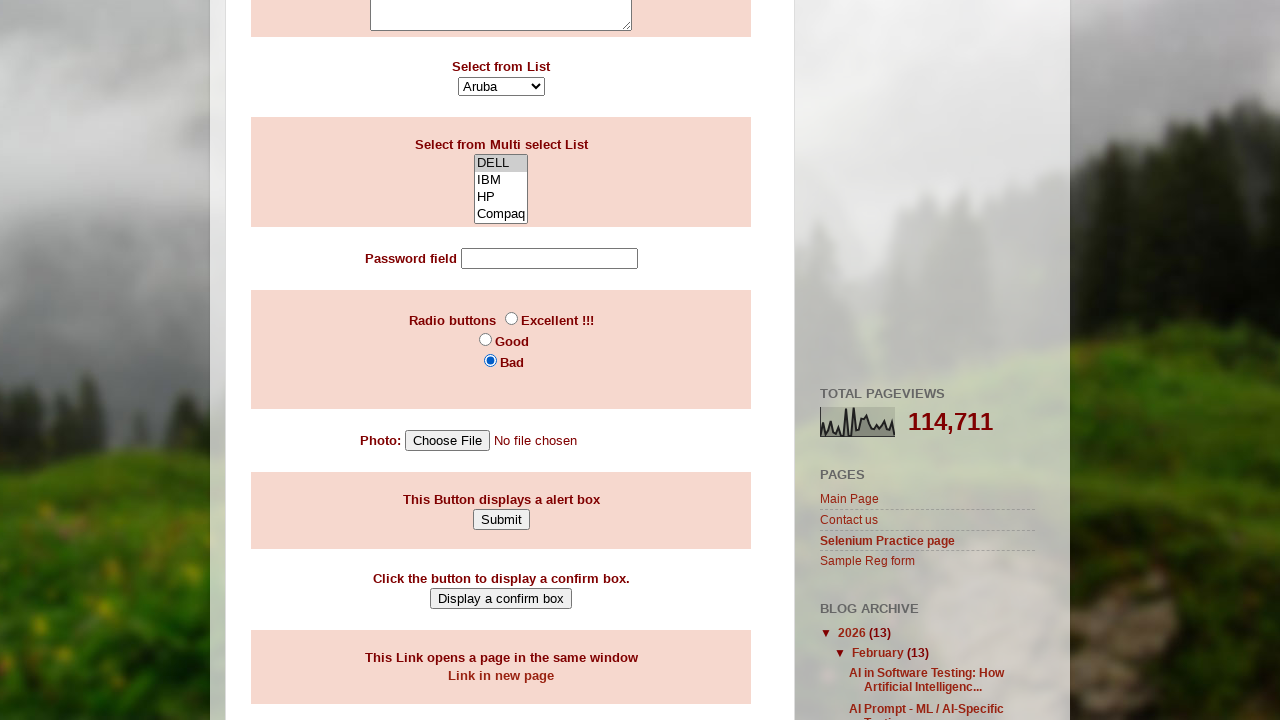

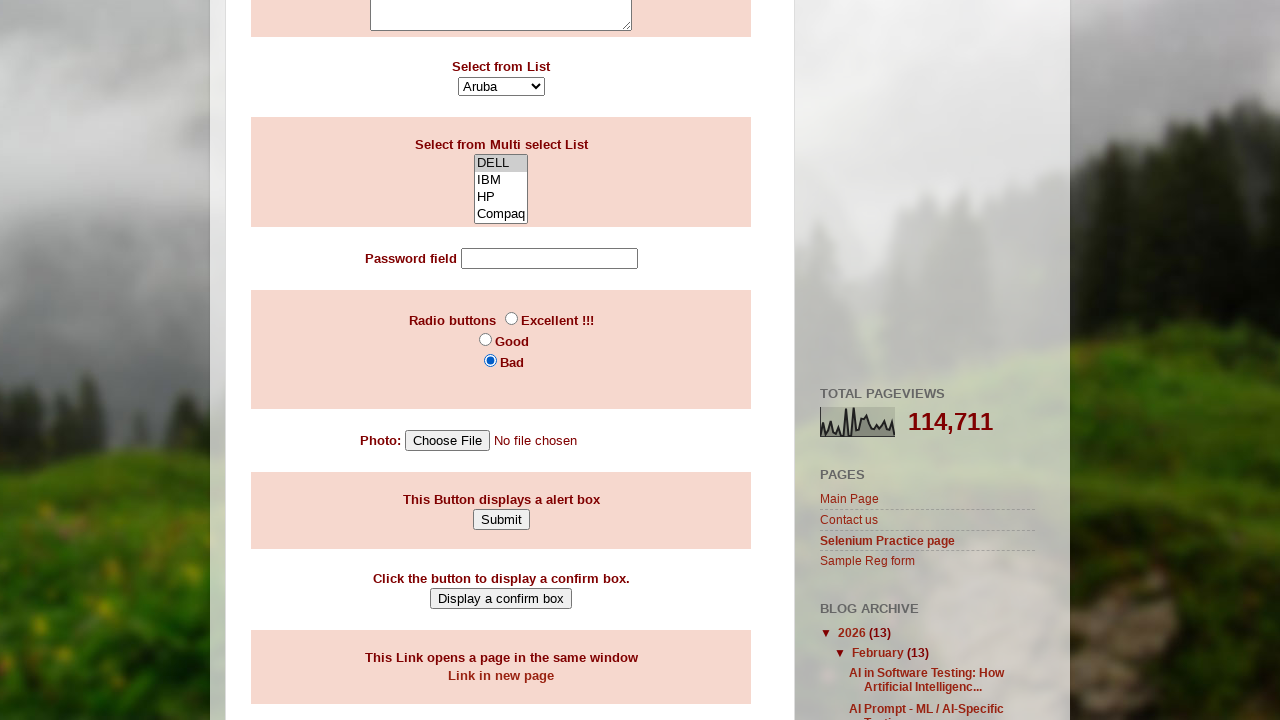